Tests that clicking an article card opens the detail page and verifies the Visit button has an external URL

Starting URL: https://relay.prototyp.digital/category/graphic-design

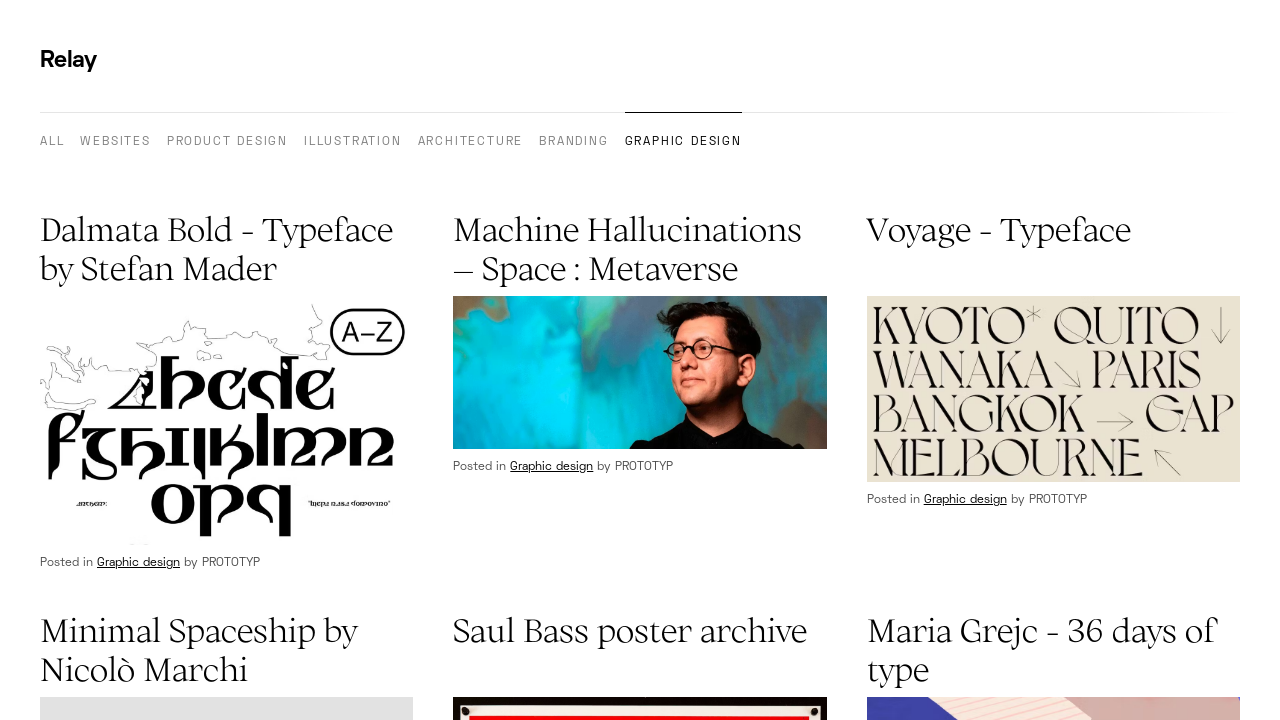

Clicked on the first article image to open detail page at (227, 421) on article img >> nth=0
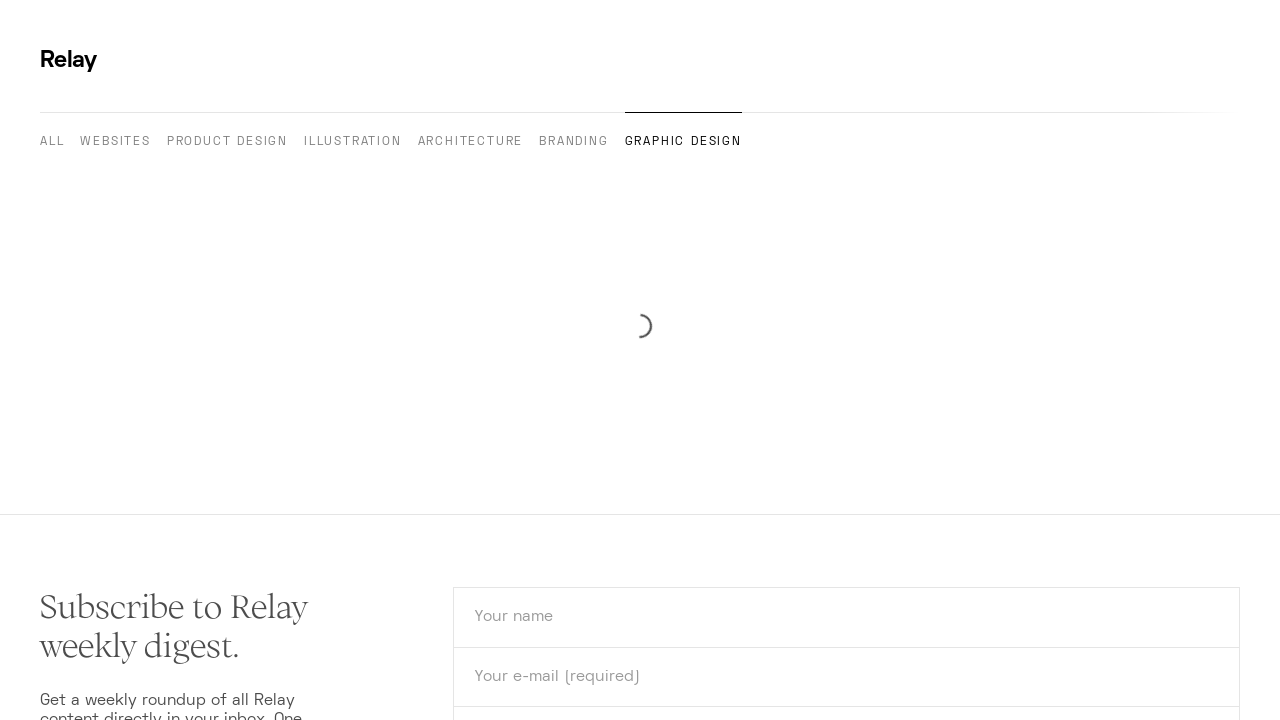

Navigated to article detail page
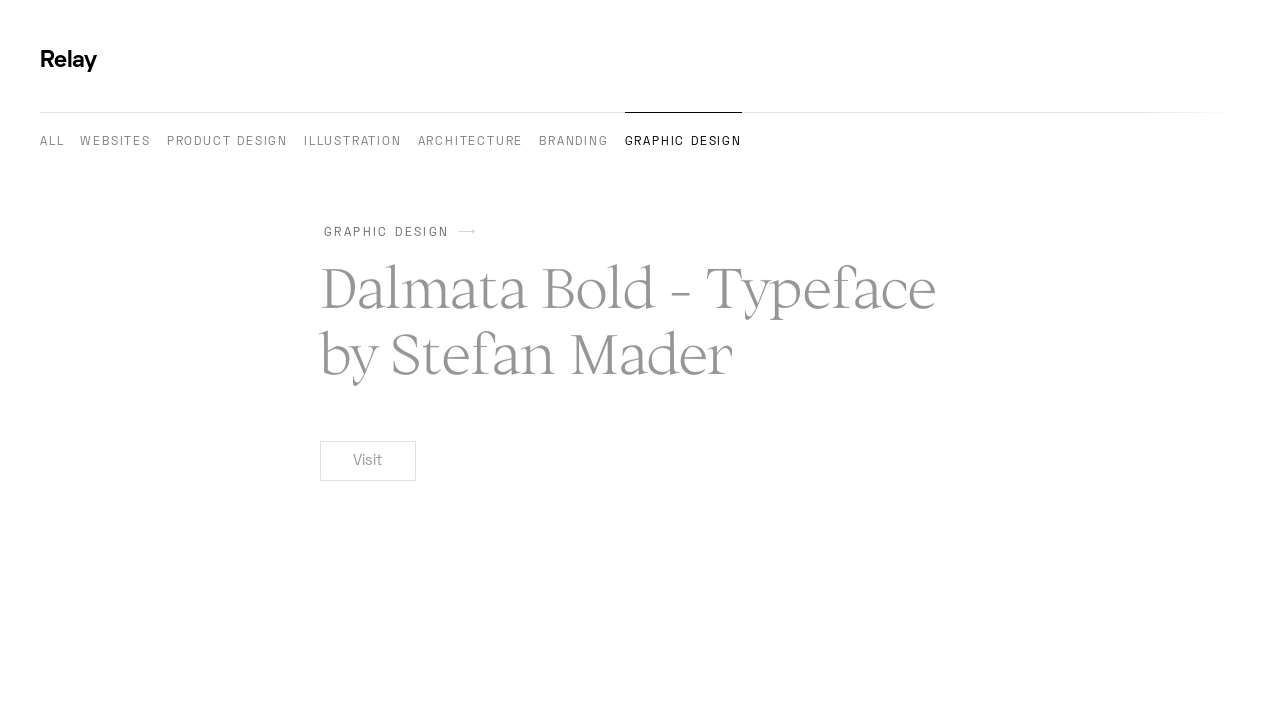

Located the Visit link element
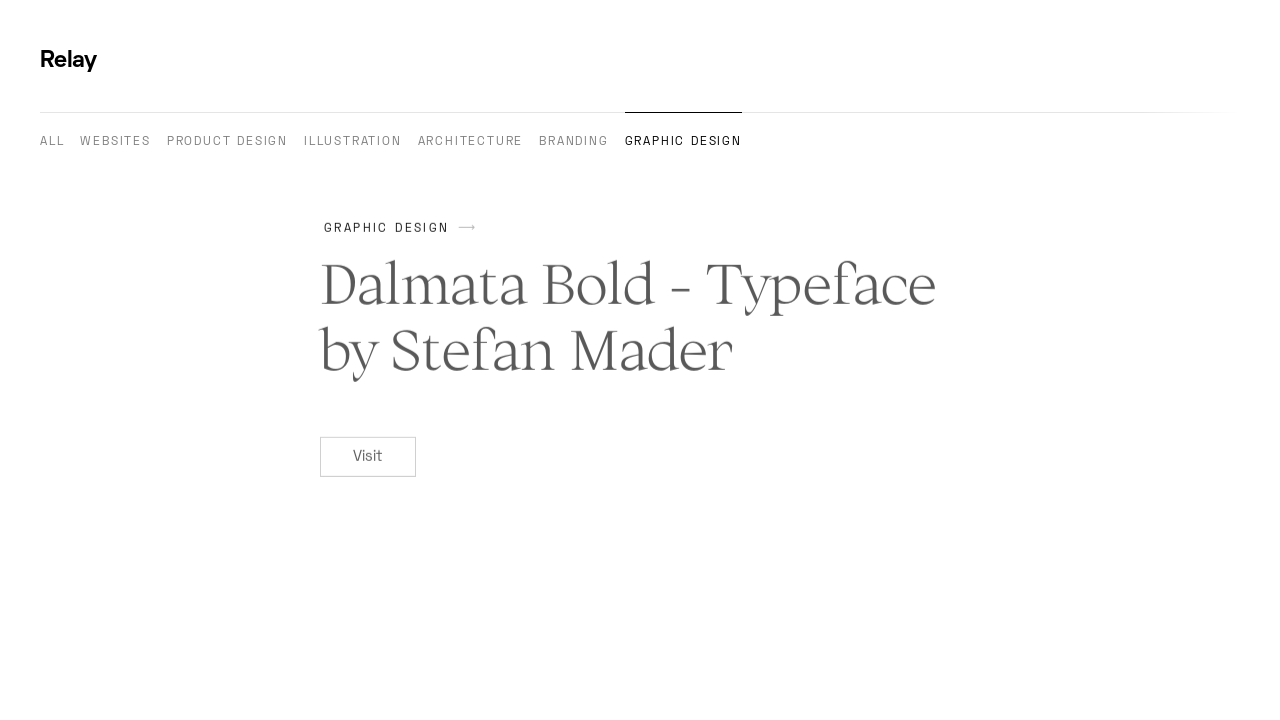

Visit link is visible and ready to interact with
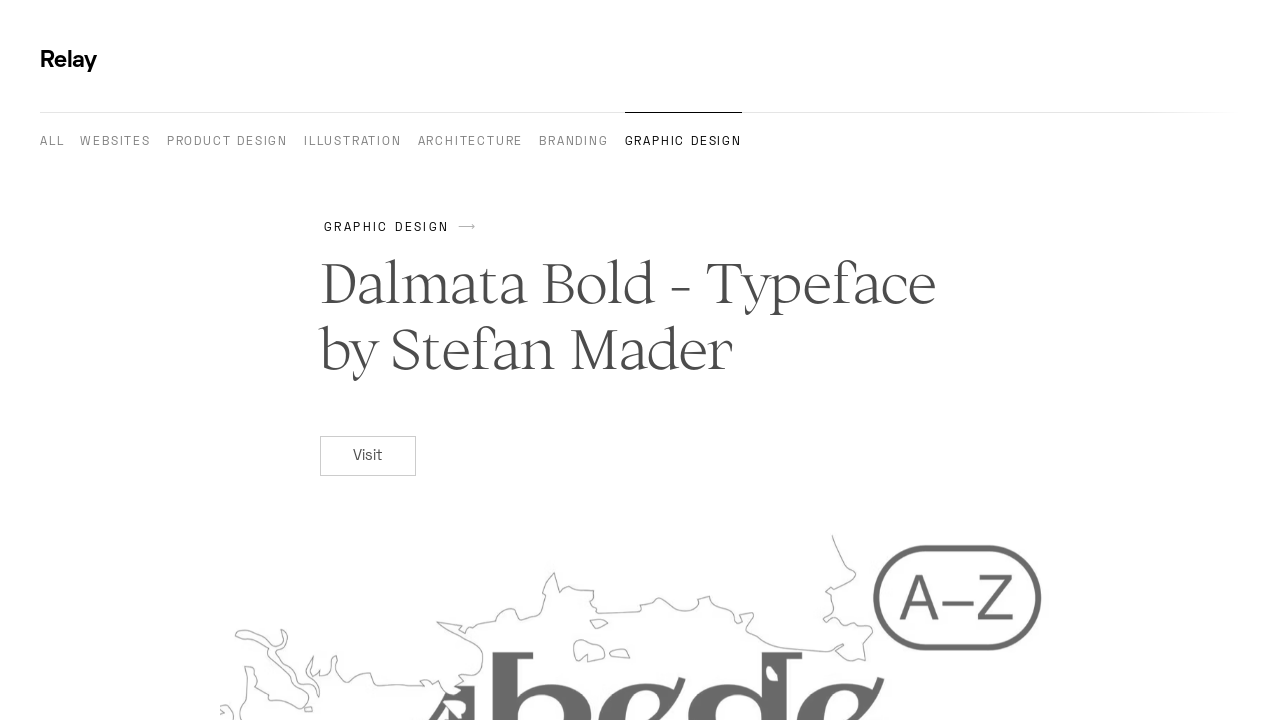

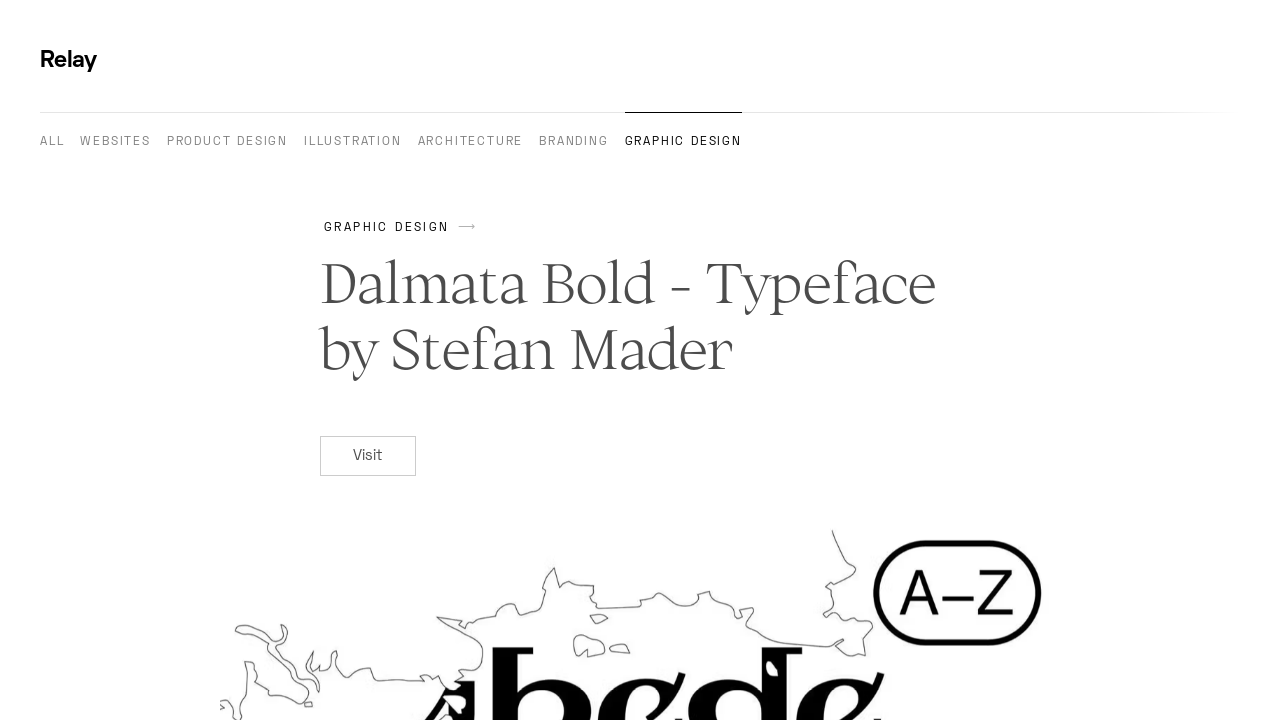